Tests navigation on the Testify website by navigating to the contact page and clicking the "About us" link to verify it's visible and clickable.

Starting URL: https://www.testifyltd.com/contact

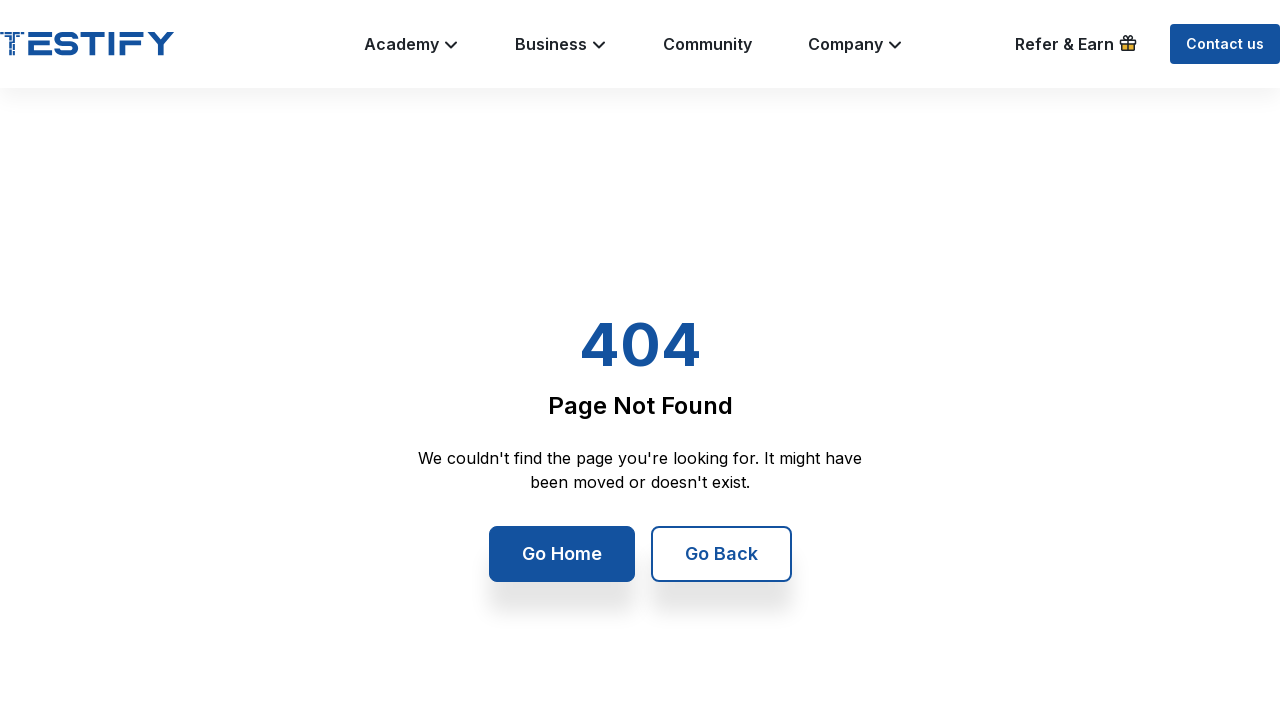

Waited for 'About us' link to be visible on contact page
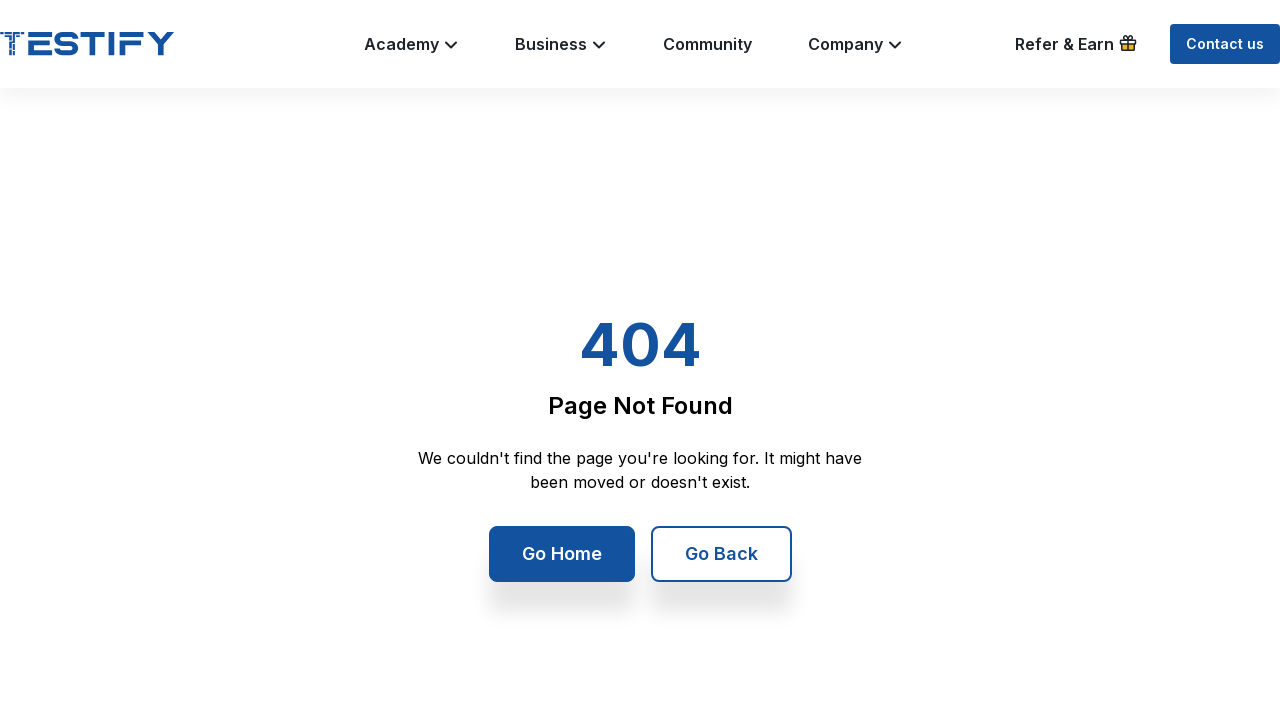

Clicked the 'About us' link at (351, 377) on text=About us
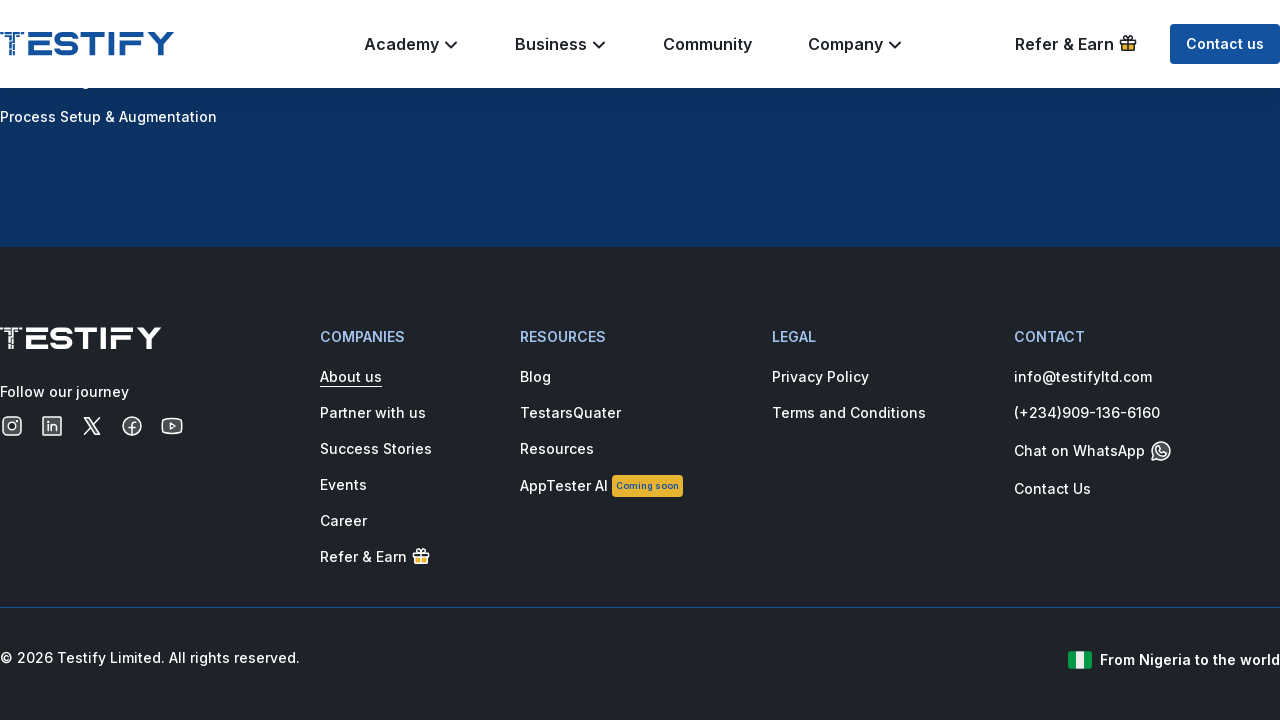

Navigation completed and page reached network idle state
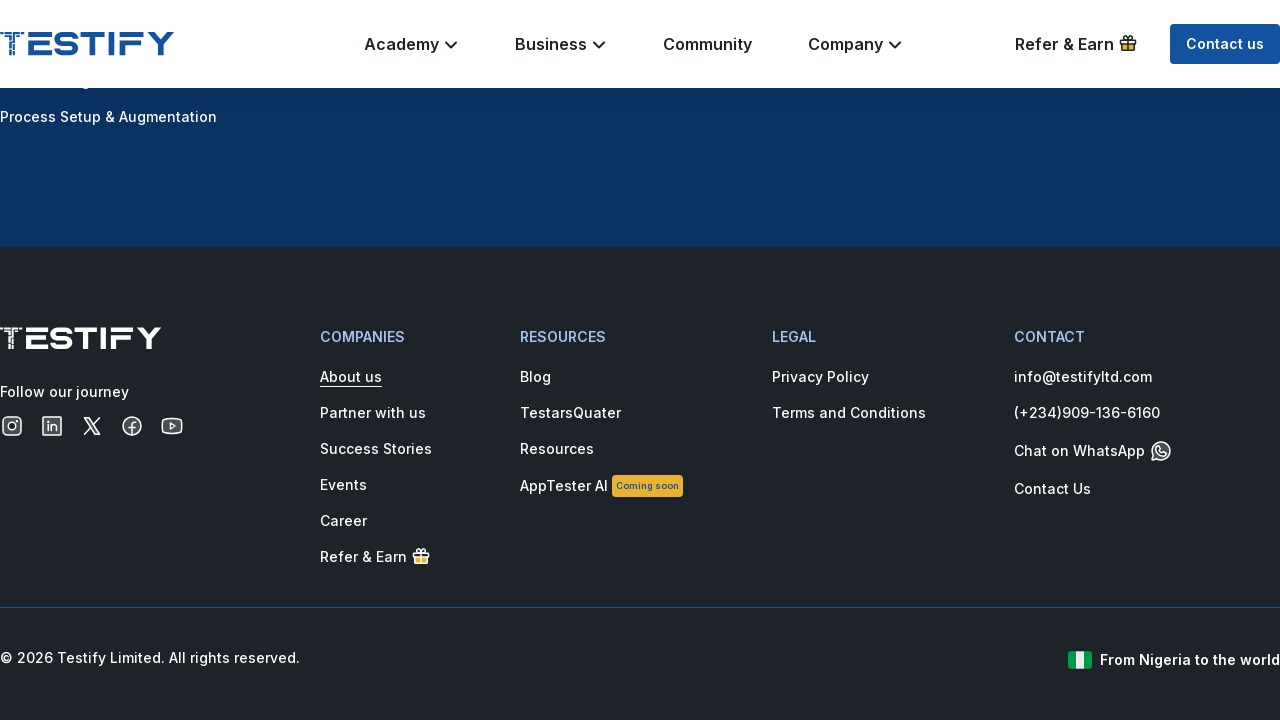

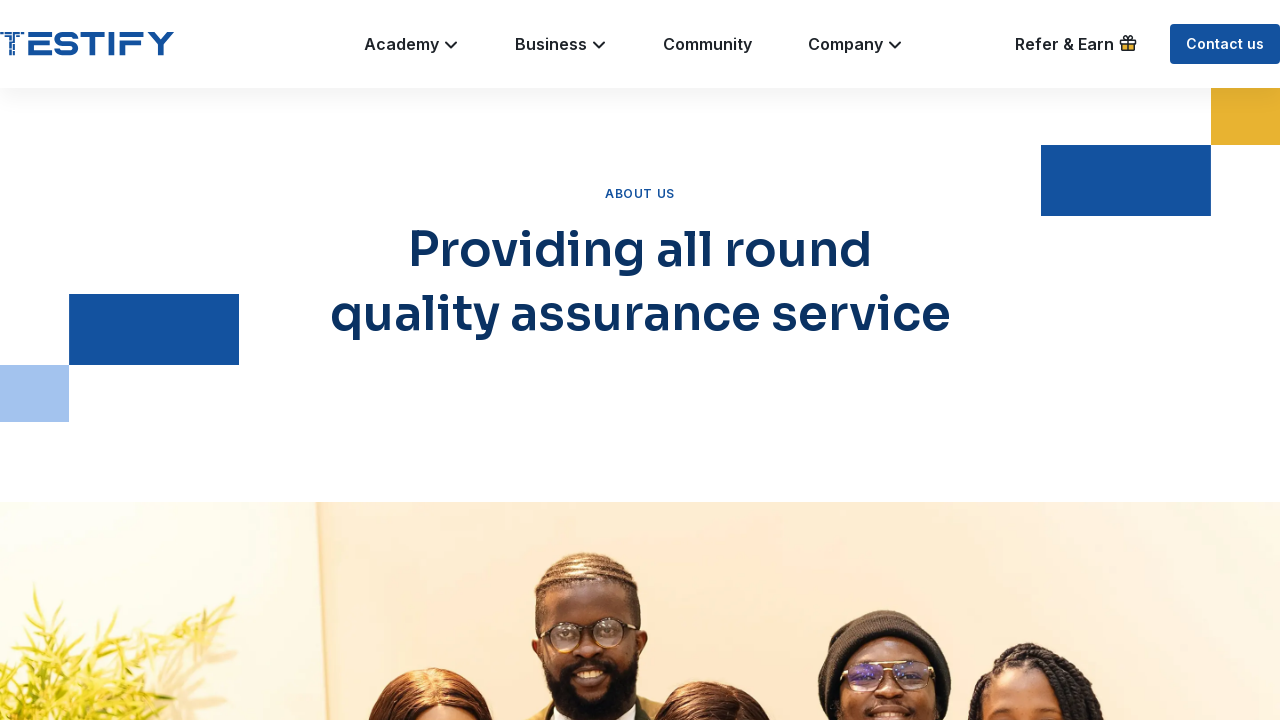